Tests various checkbox interactions on LeafGround practice site including clicking basic and ajax checkboxes, selecting programming language options, toggling switches, and selecting multiple options from a dropdown menu.

Starting URL: https://leafground.com/checkbox.xhtml

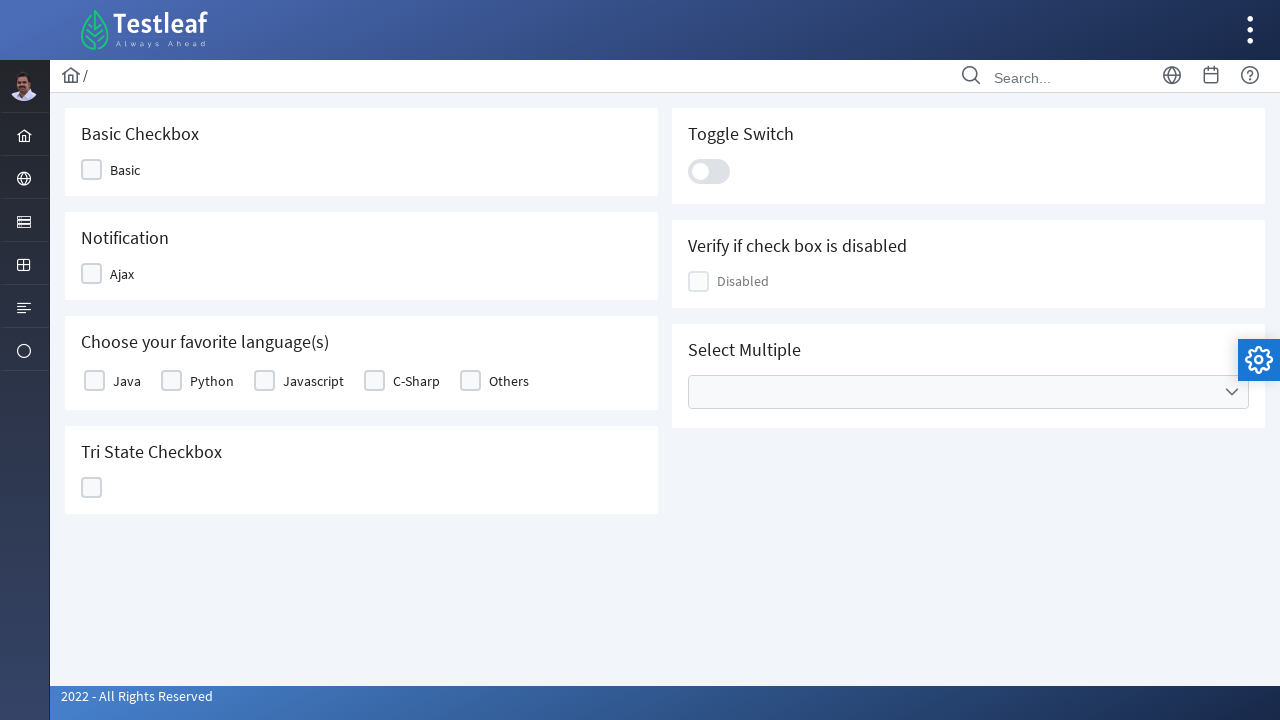

Clicked Basic checkbox at (125, 170) on xpath=//span[text()='Basic']
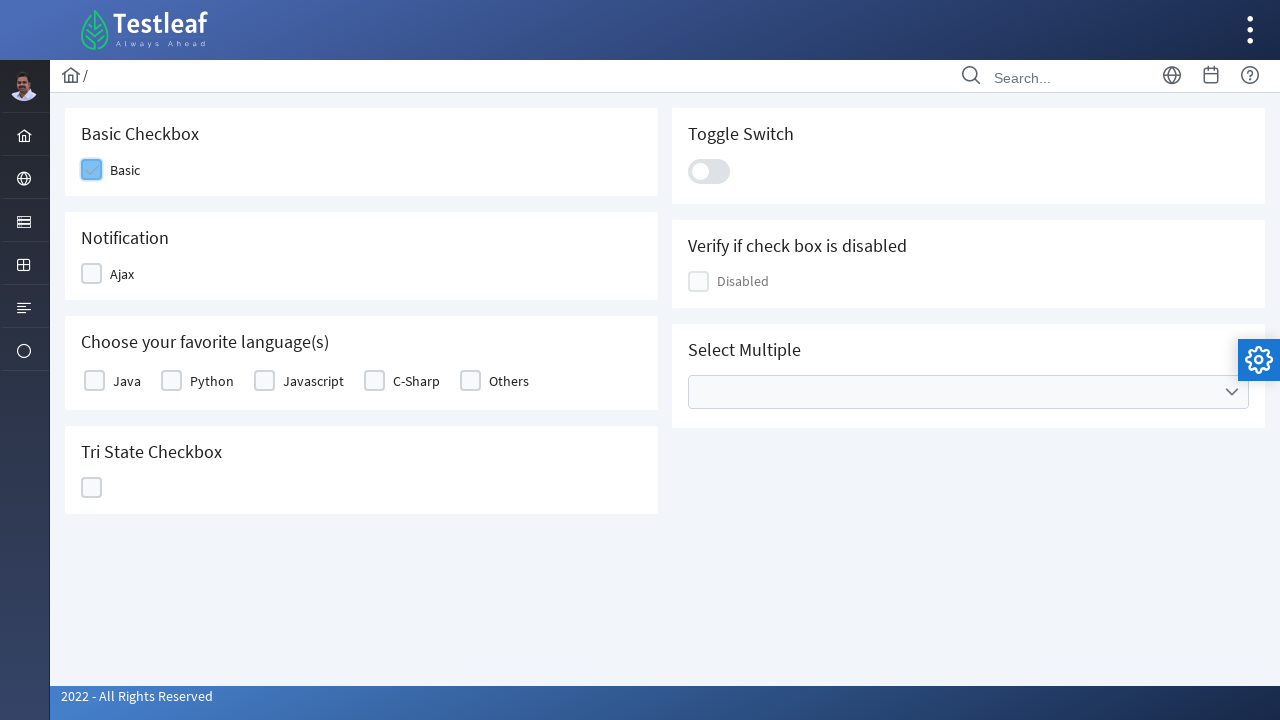

Clicked Ajax checkbox at (122, 274) on xpath=//span[text()='Ajax']
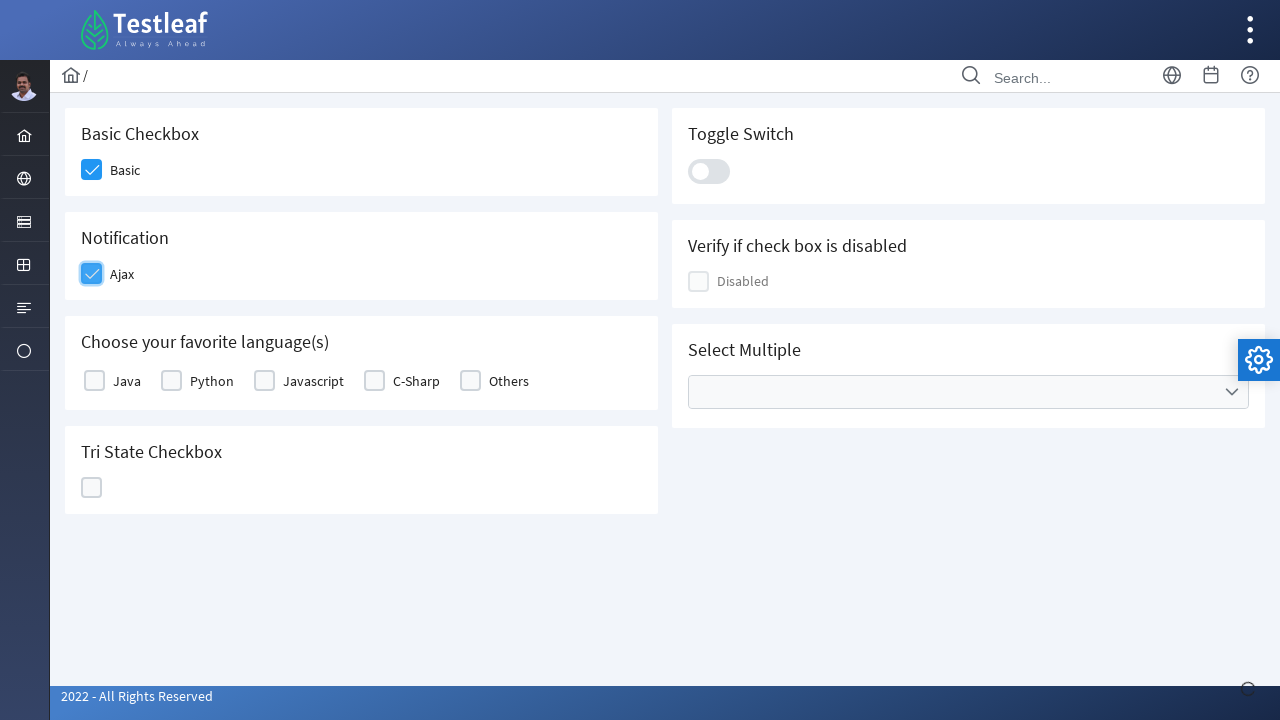

Waited for Checked checkbox element to load
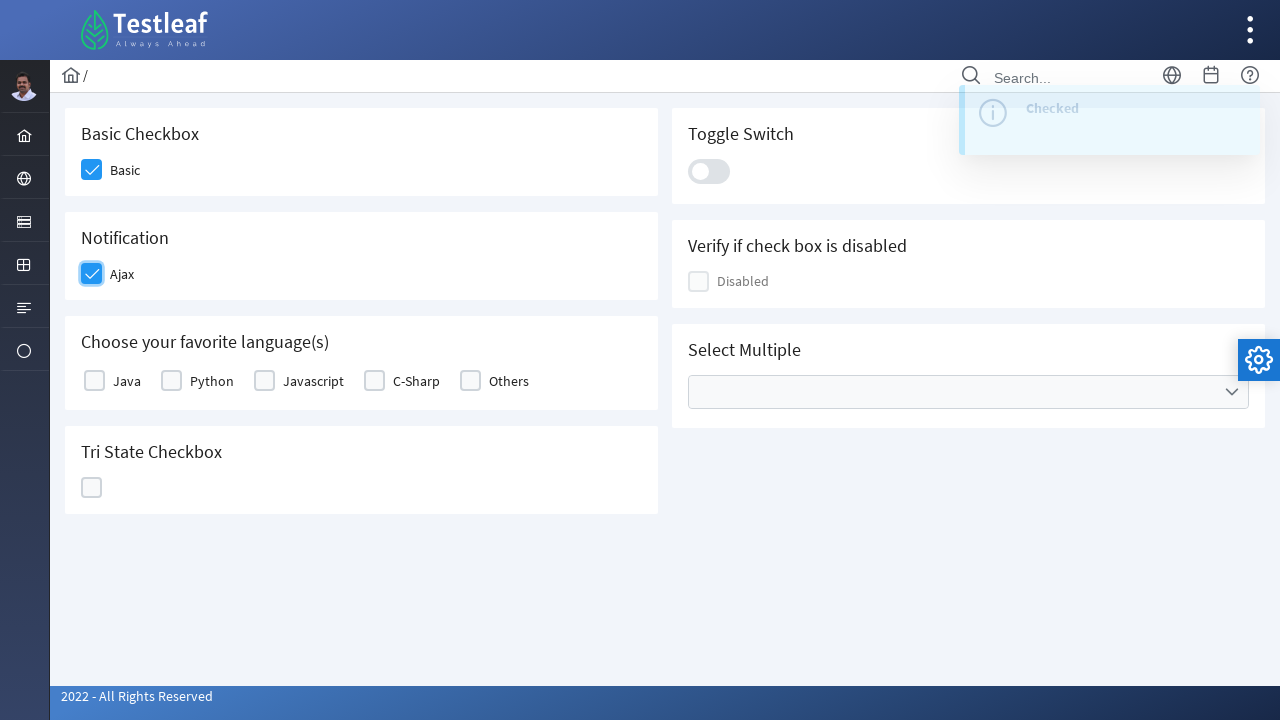

Selected Java programming language checkbox at (127, 381) on xpath=//label[text()='Java']
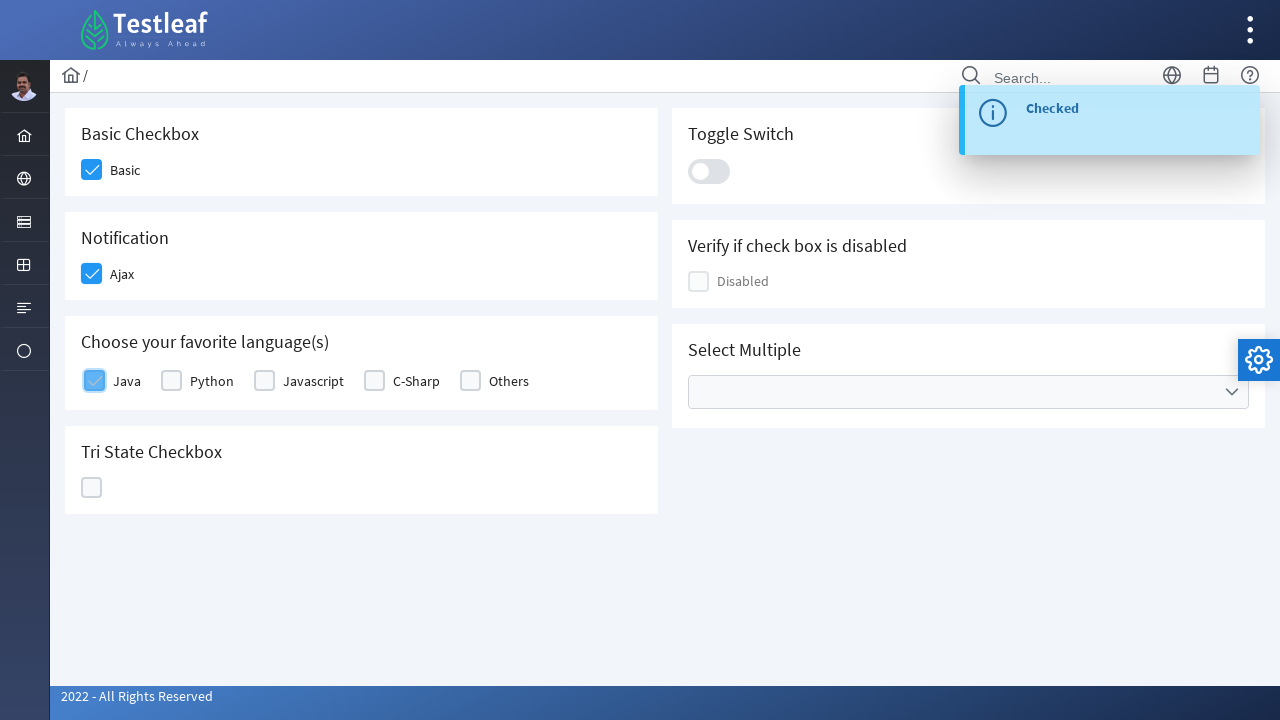

Selected Python programming language checkbox at (212, 381) on xpath=//label[text()='Python']
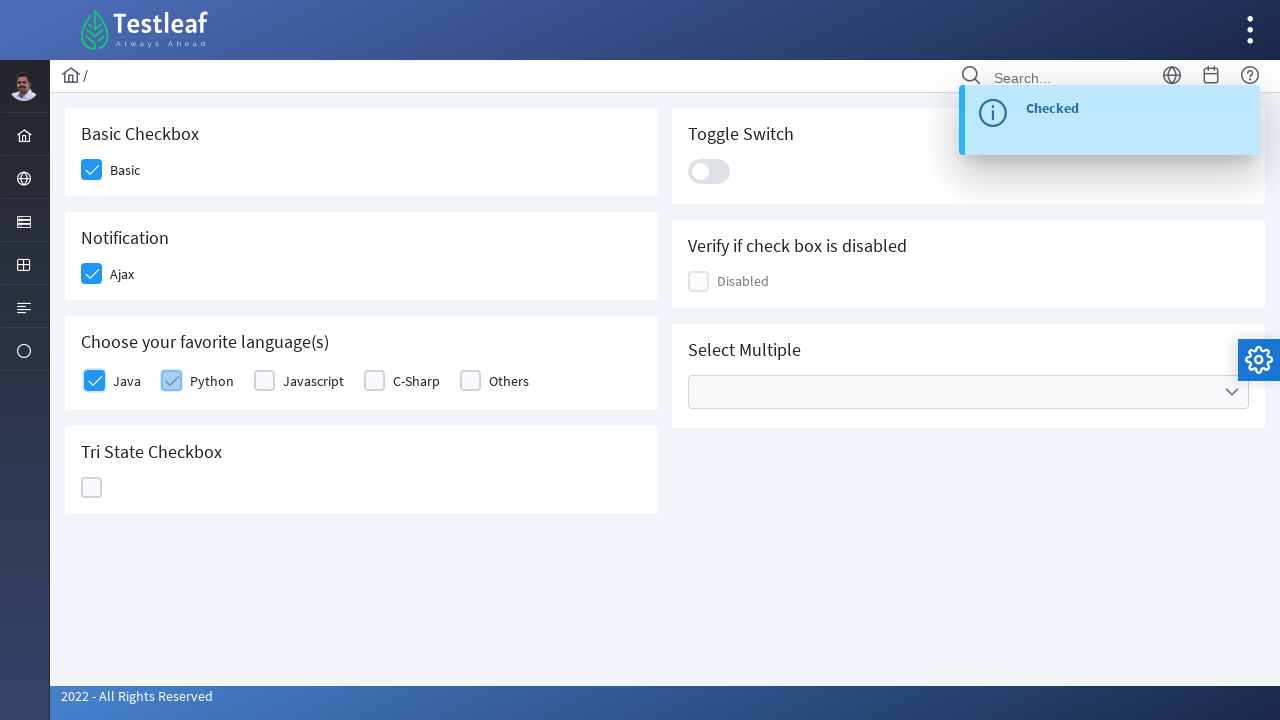

Selected Javascript programming language checkbox at (314, 381) on xpath=//label[text()='Javascript']
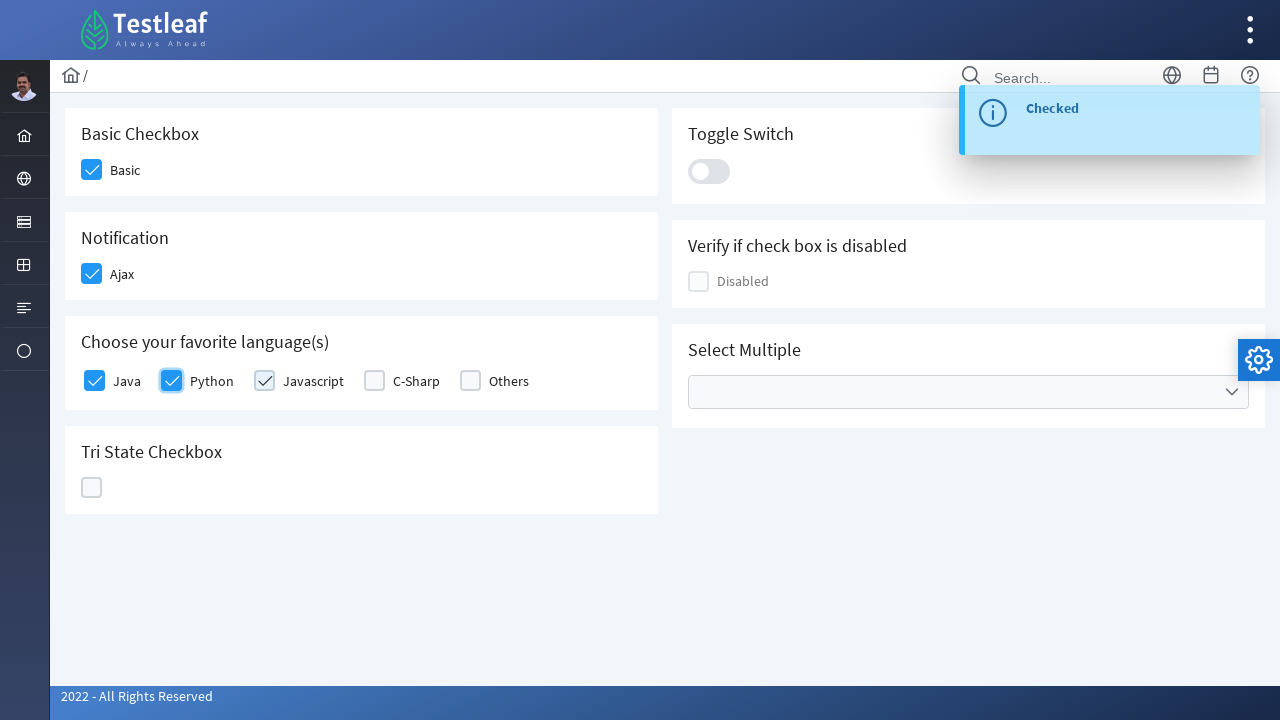

Clicked tri-state checkbox at (92, 488) on xpath=//div[@id='j_idt87:ajaxTriState']/div[contains(@class,'ui-chkbox-box')]
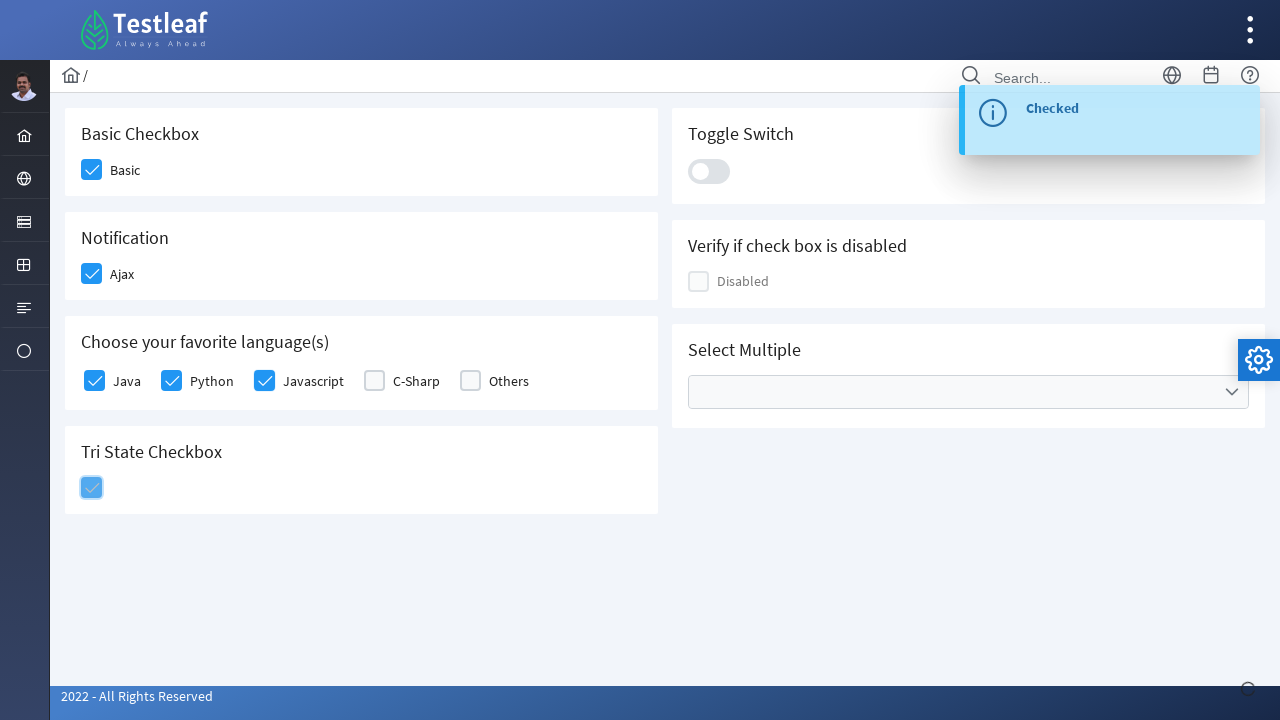

Toggled the switch at (709, 171) on xpath=//div[@class='ui-toggleswitch-slider']
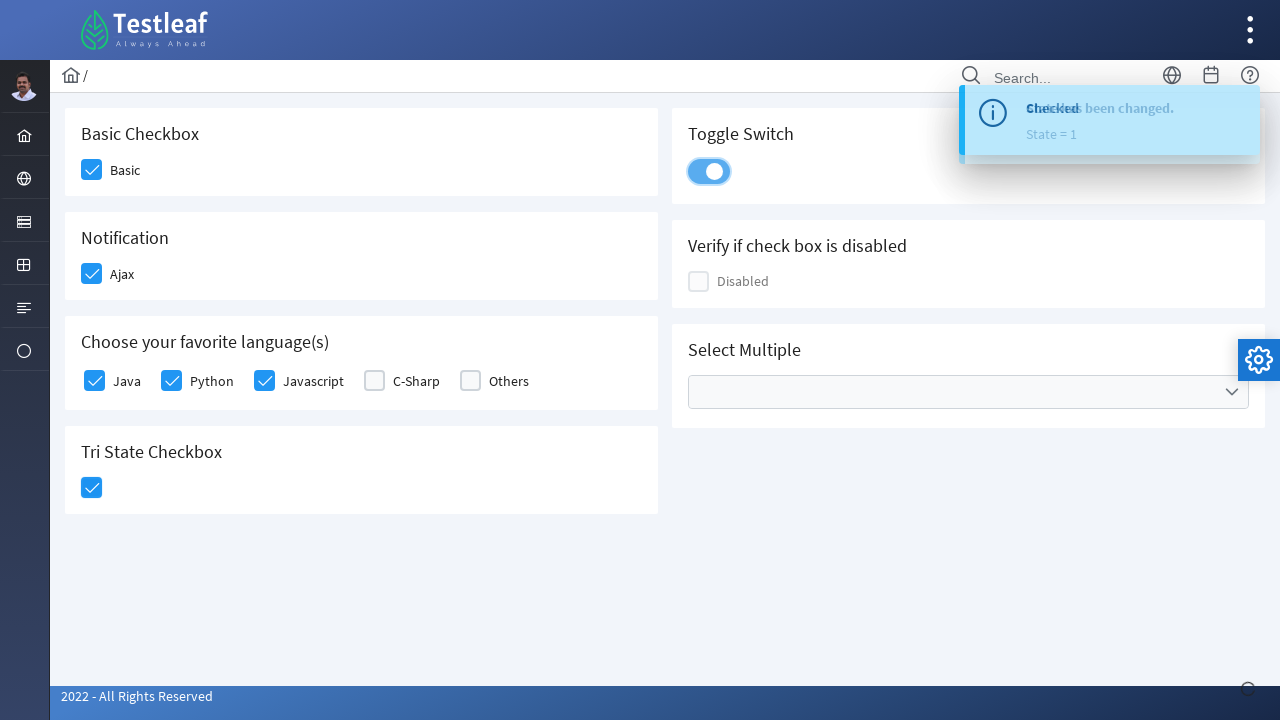

Waited for disabled checkbox element to load
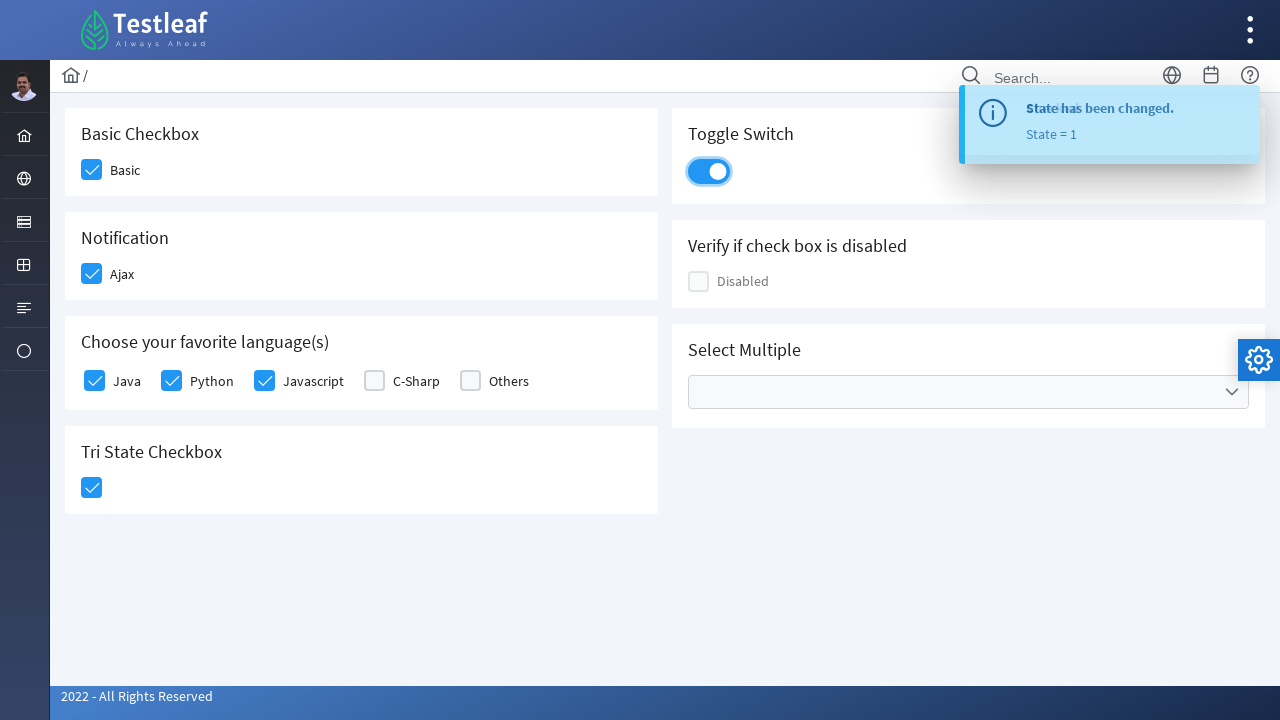

Opened multiple selection dropdown menu at (1232, 392) on xpath=//div[contains(@class,'ui-selectcheckboxmenu-trigger')]
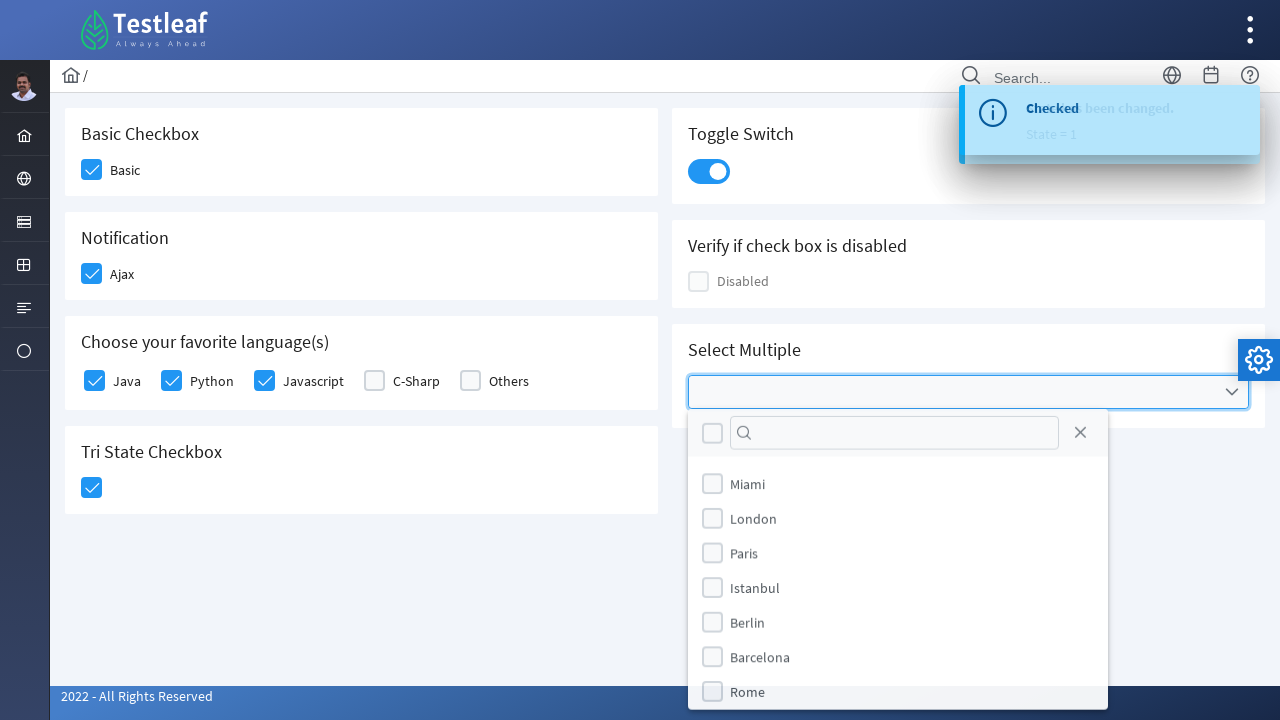

Selected Paris option from dropdown at (744, 554) on xpath=//li//label[contains(text(),'Paris')]
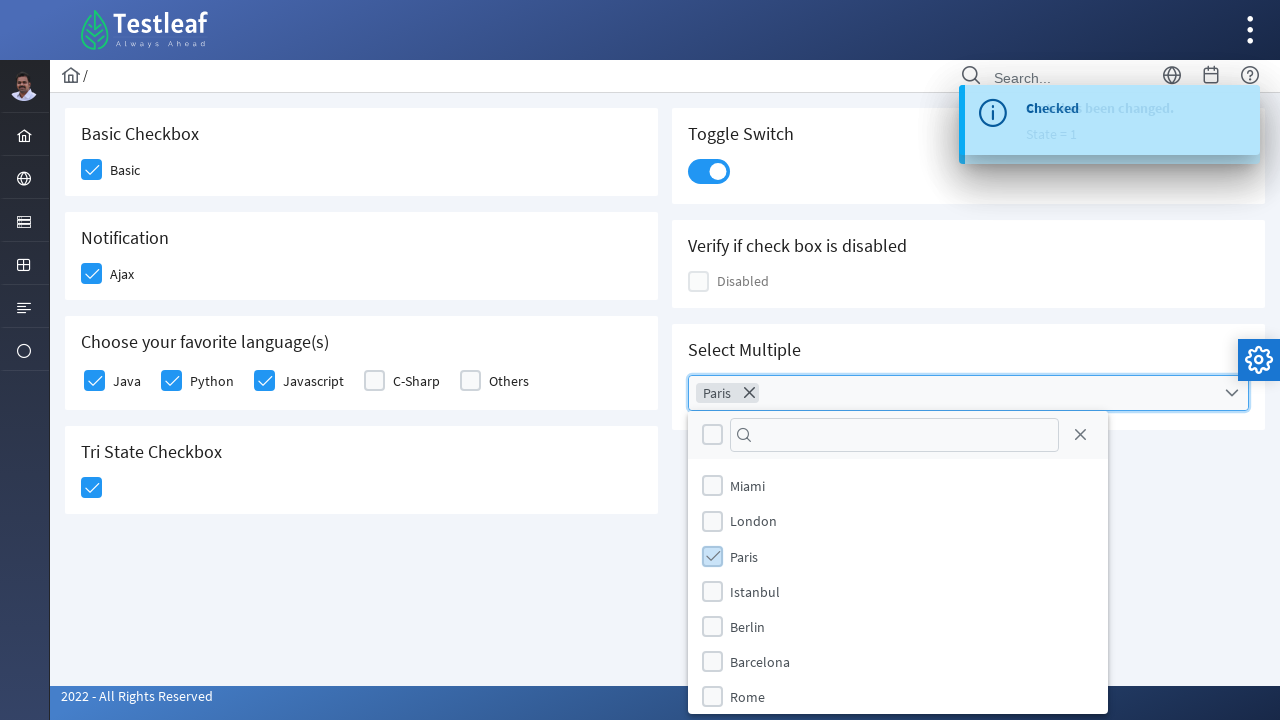

Selected London option from dropdown at (754, 521) on xpath=//li//label[contains(text(),'London')]
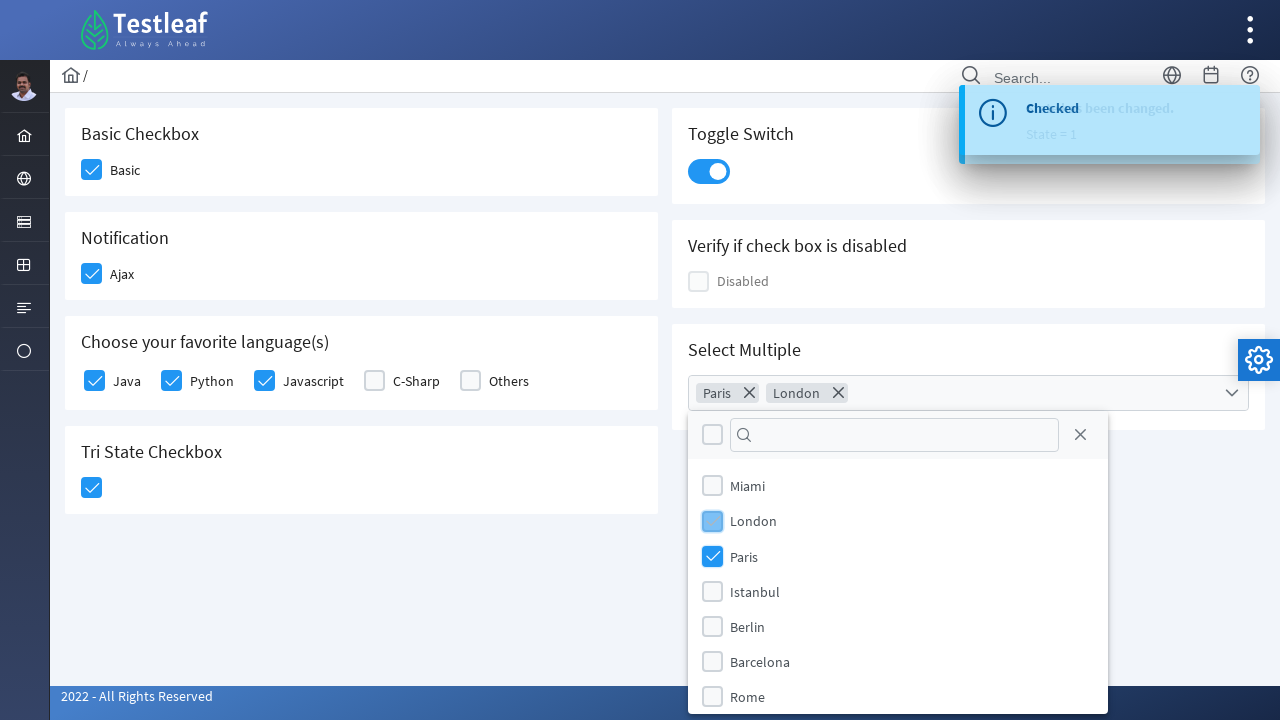

Closed the dropdown menu at (1080, 435) on xpath=//span[@class='ui-icon ui-icon-circle-close']
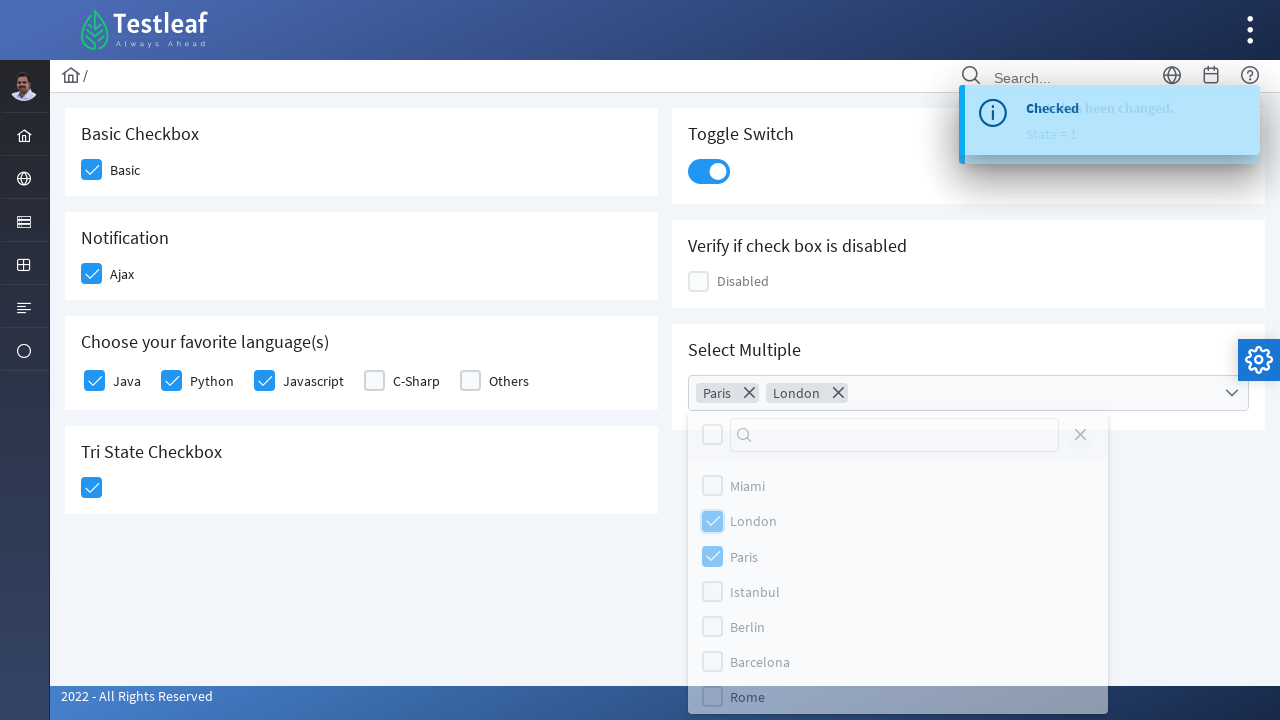

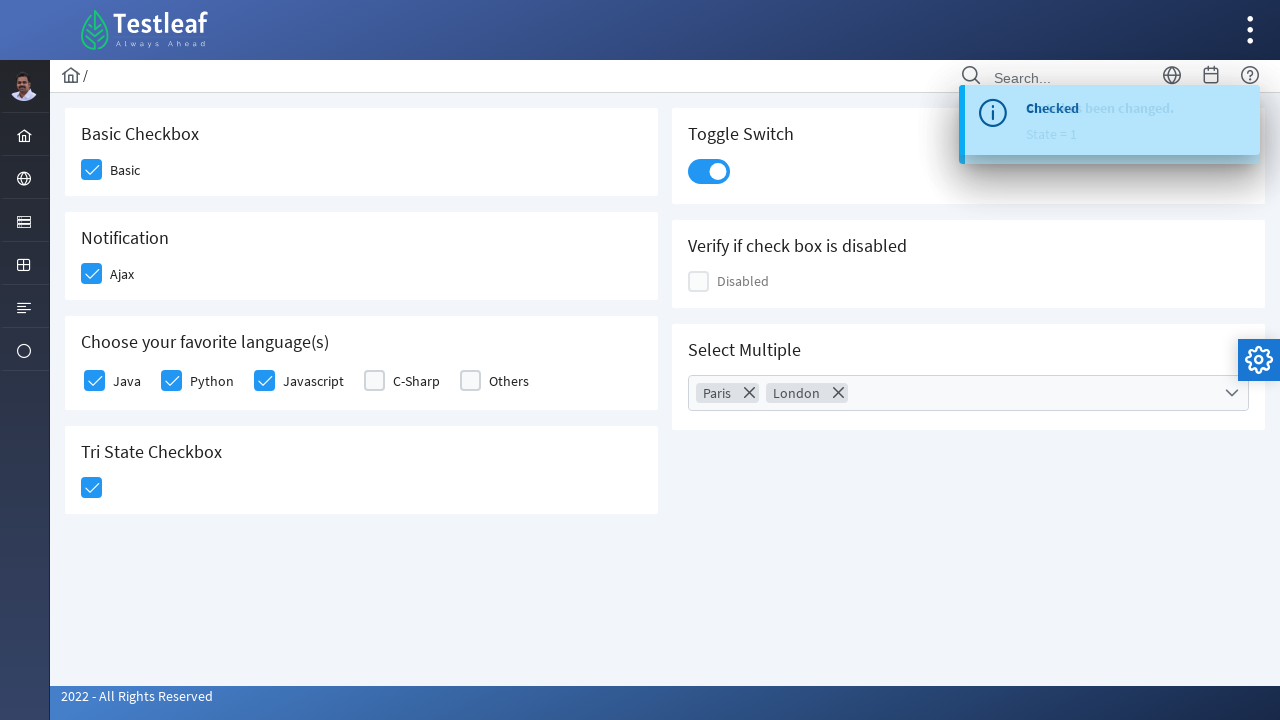